Basic UI test that navigates to a website and retrieves the page title

Starting URL: https://rahulshettyacademy.com

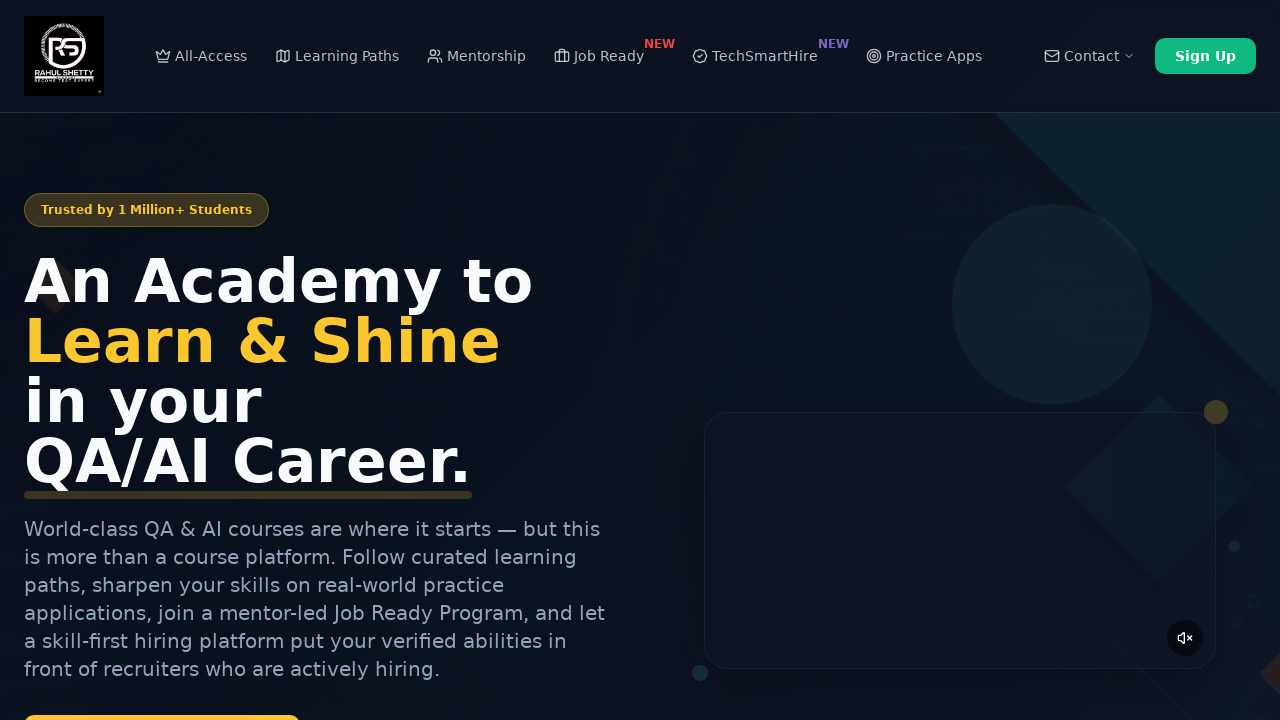

Retrieved page title
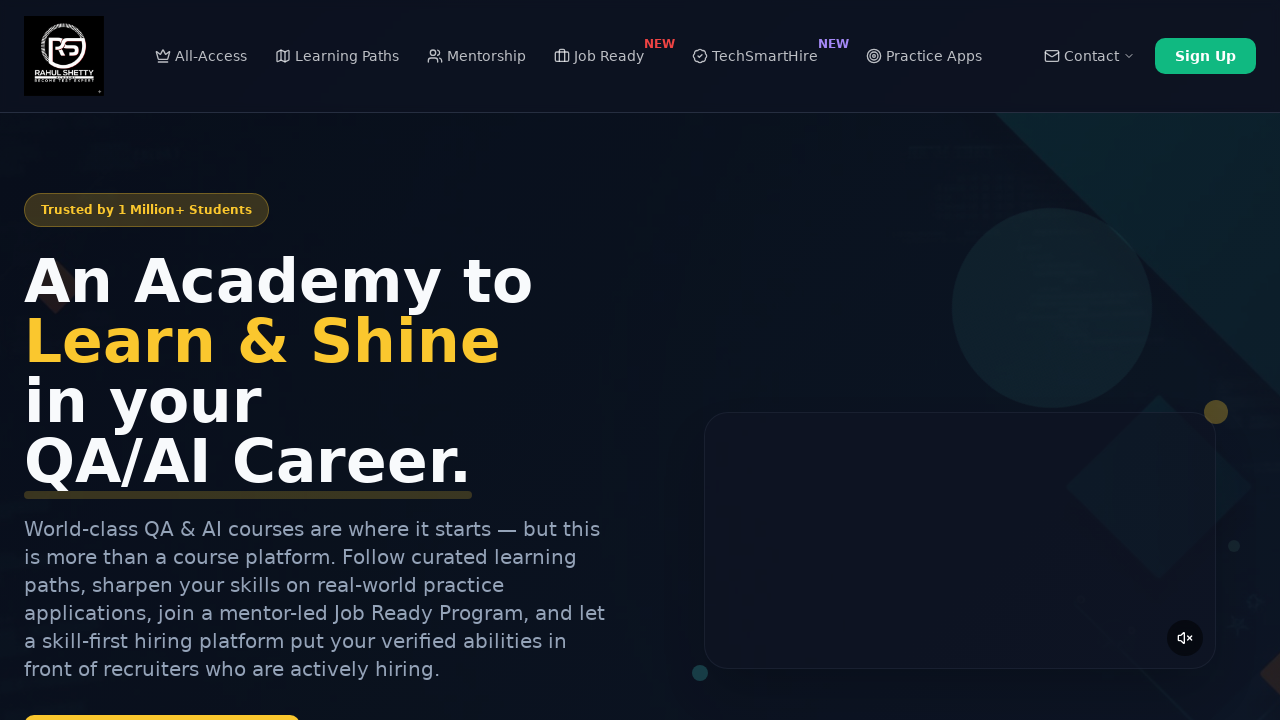

Retrieved current URL
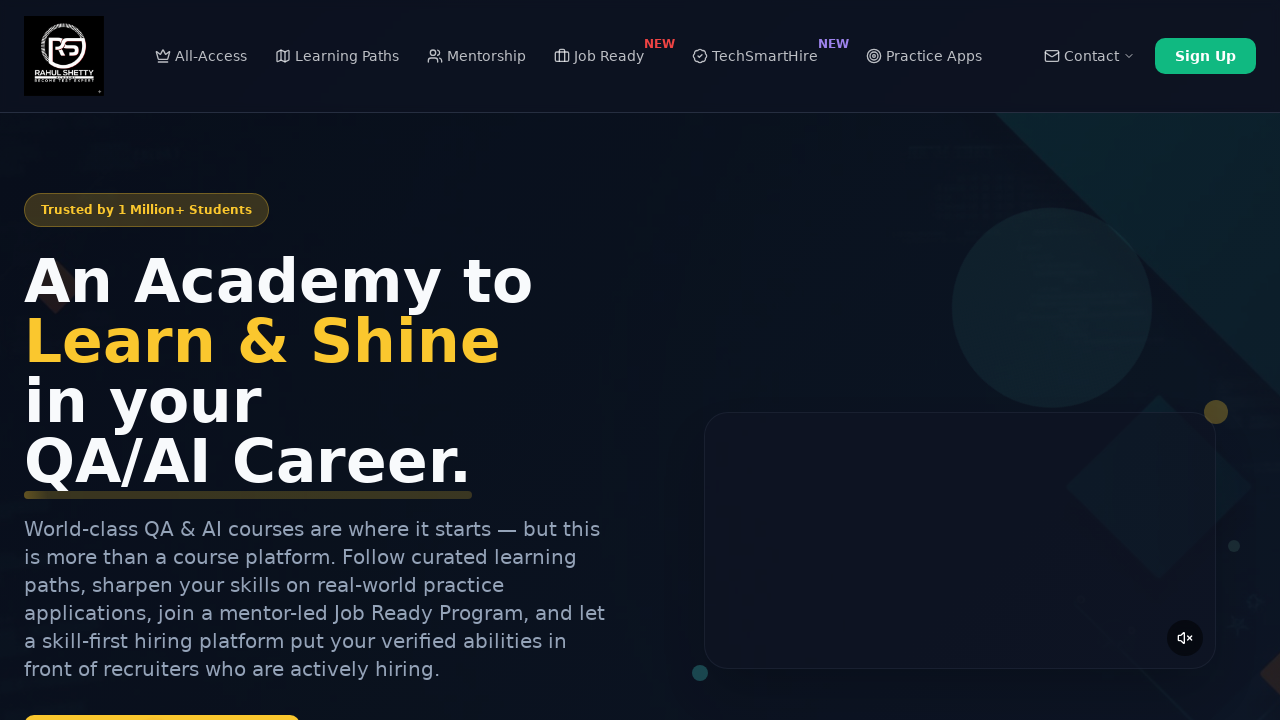

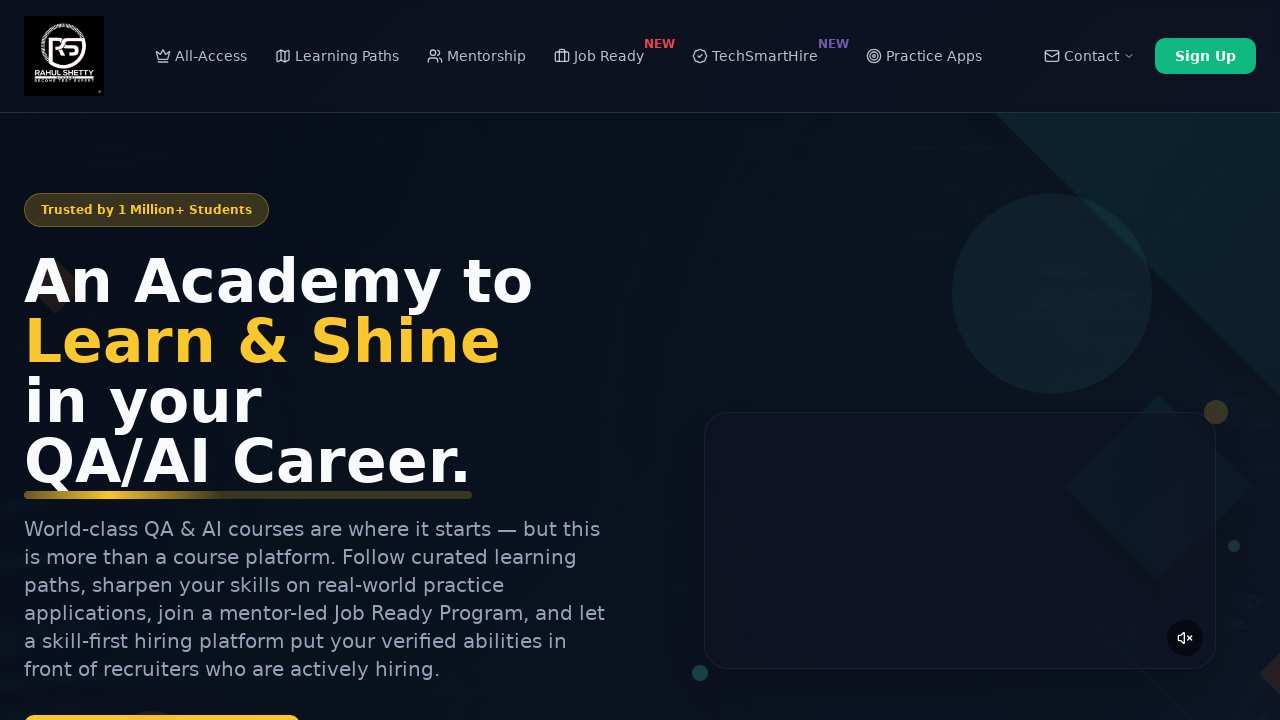